Tests the Broken Images page by navigating to it and verifying that images have the expected dimensions (90px height, 120px width)

Starting URL: https://the-internet.herokuapp.com/

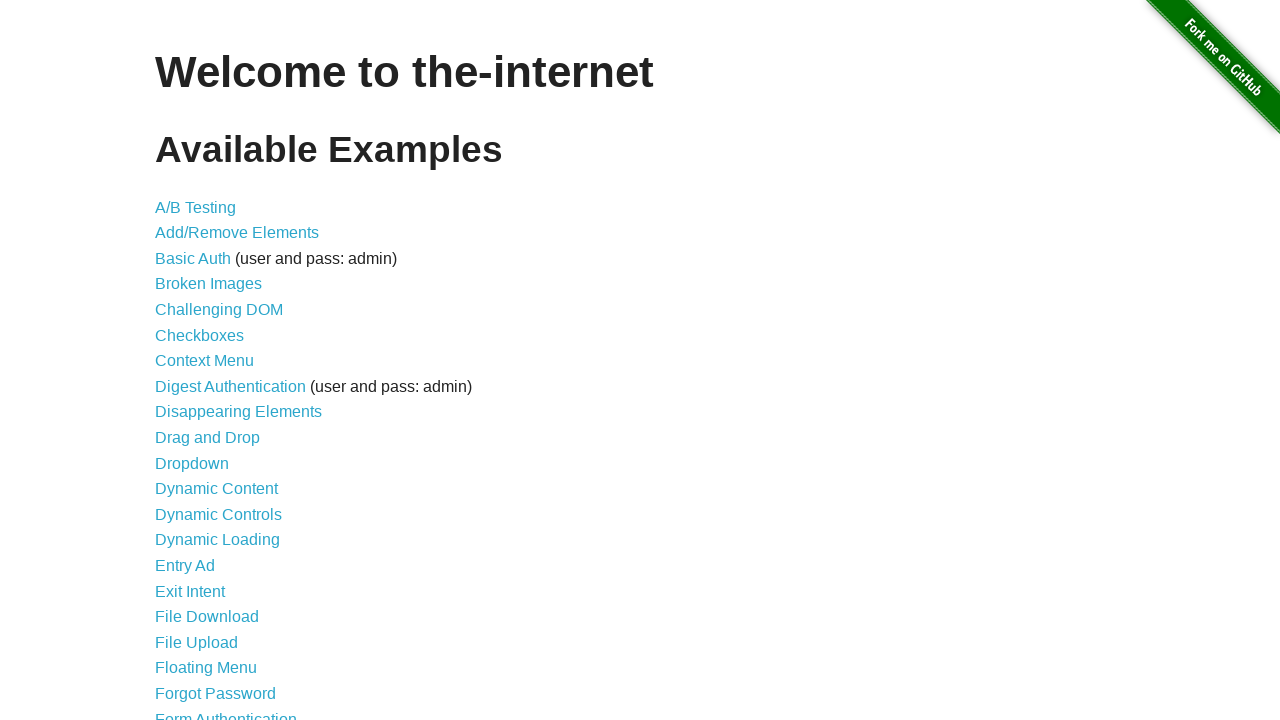

Clicked on Broken Images link to navigate to the broken images page at (208, 284) on a[href='/broken_images']
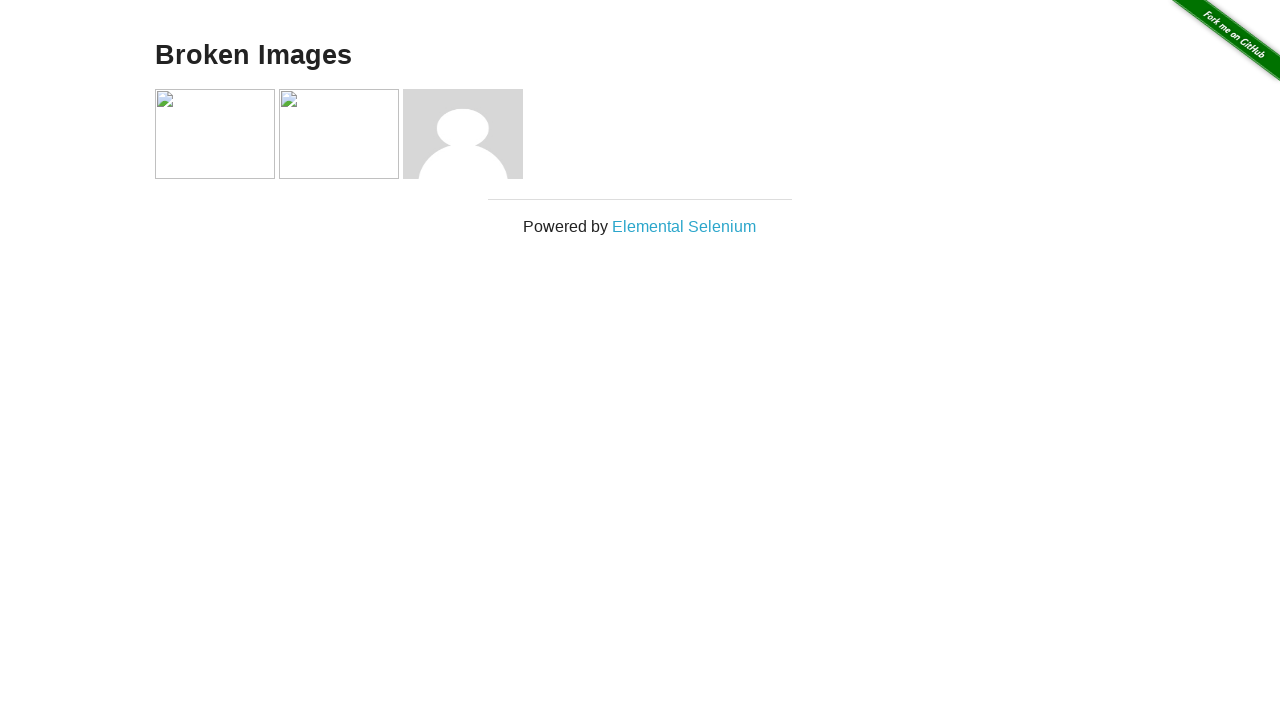

Broken images page loaded and images are visible
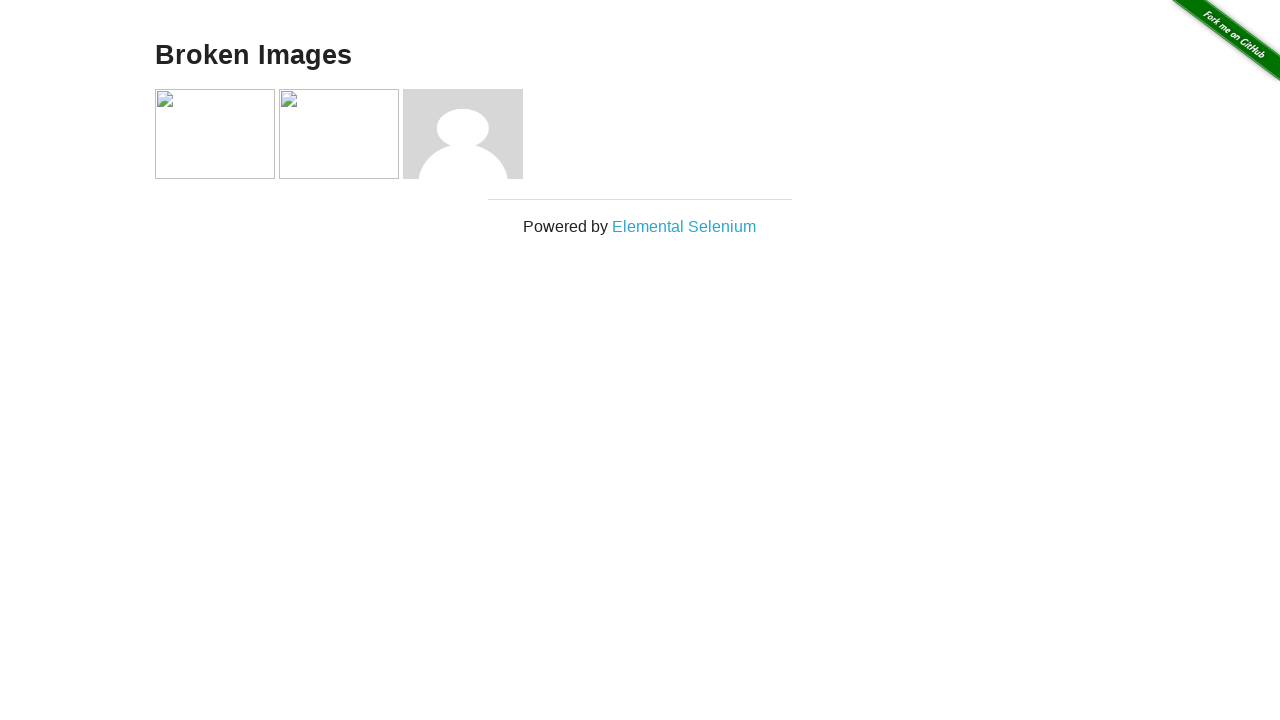

Retrieved dimensions for image 0: height=90, width=120
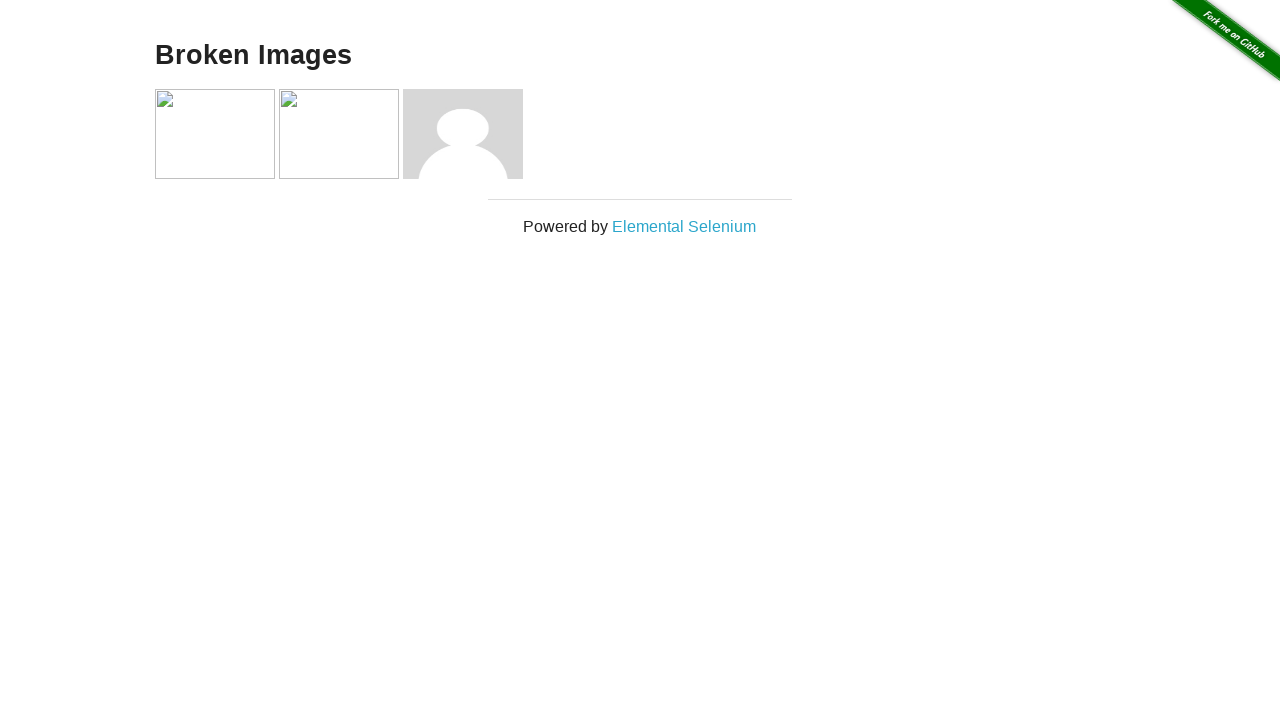

Verified image 0 height is 90px (actual: 90px)
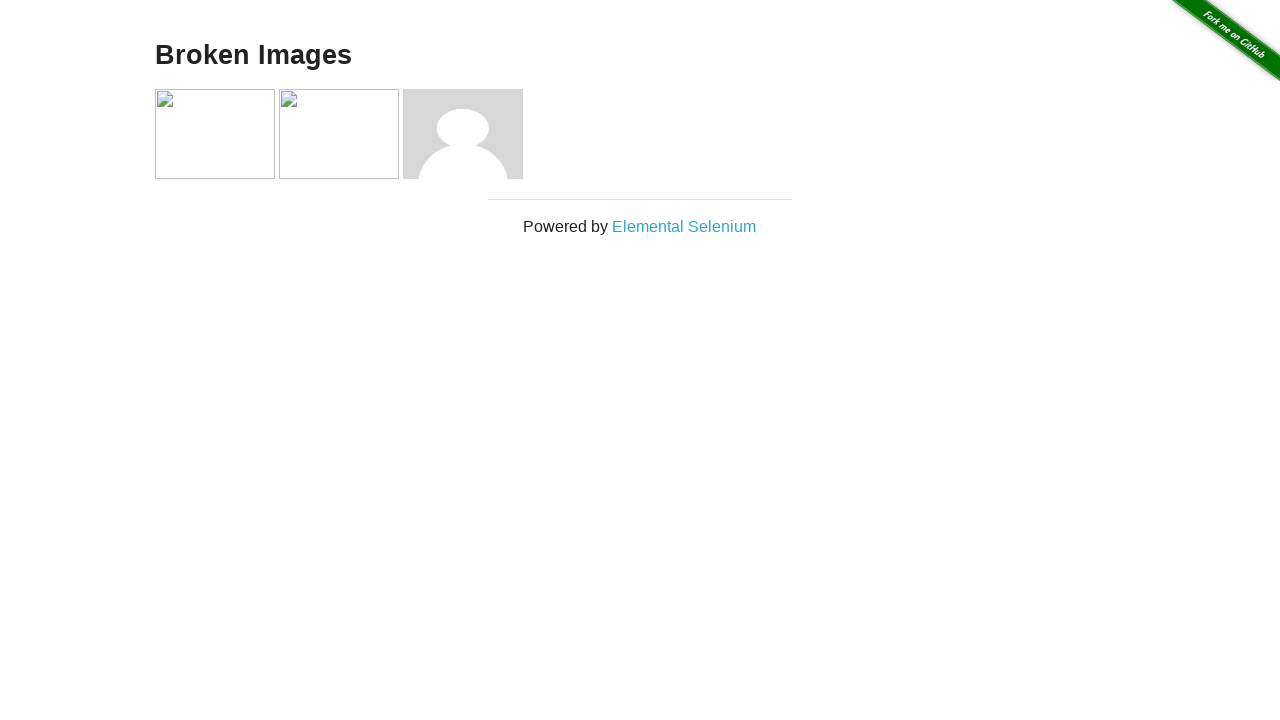

Verified image 0 width is 120px (actual: 120px)
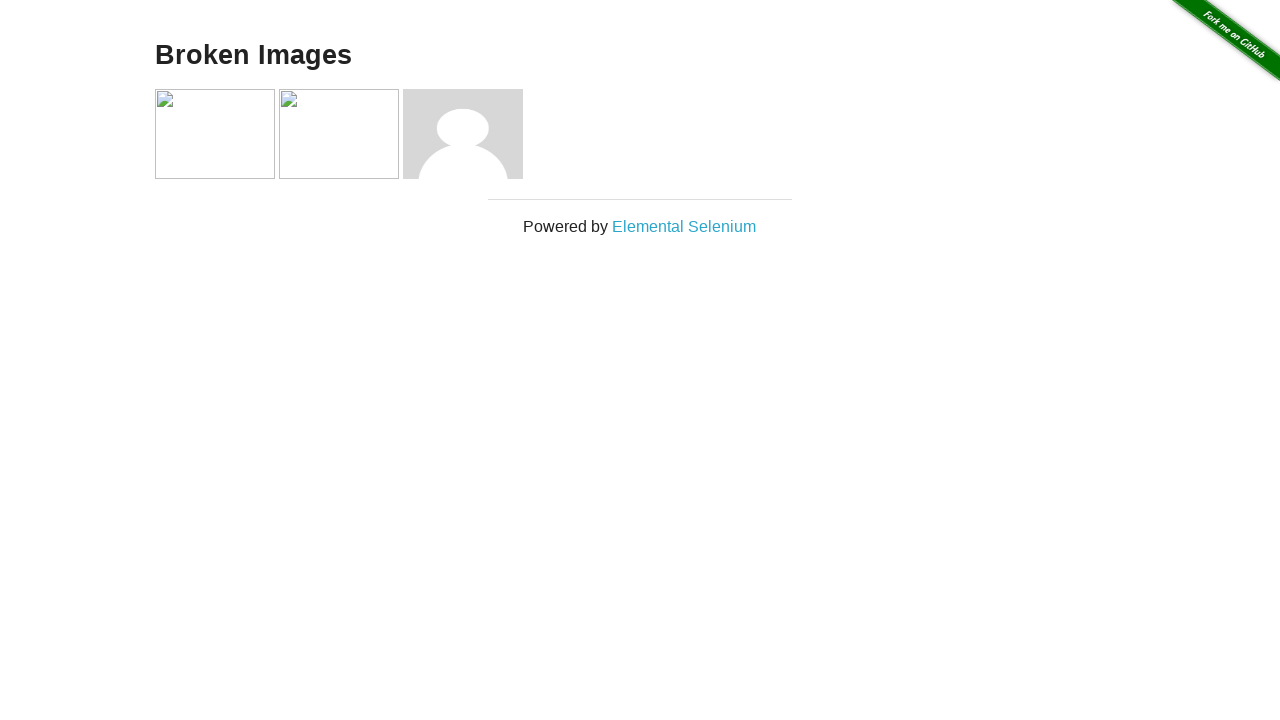

Retrieved dimensions for image 1: height=90, width=120
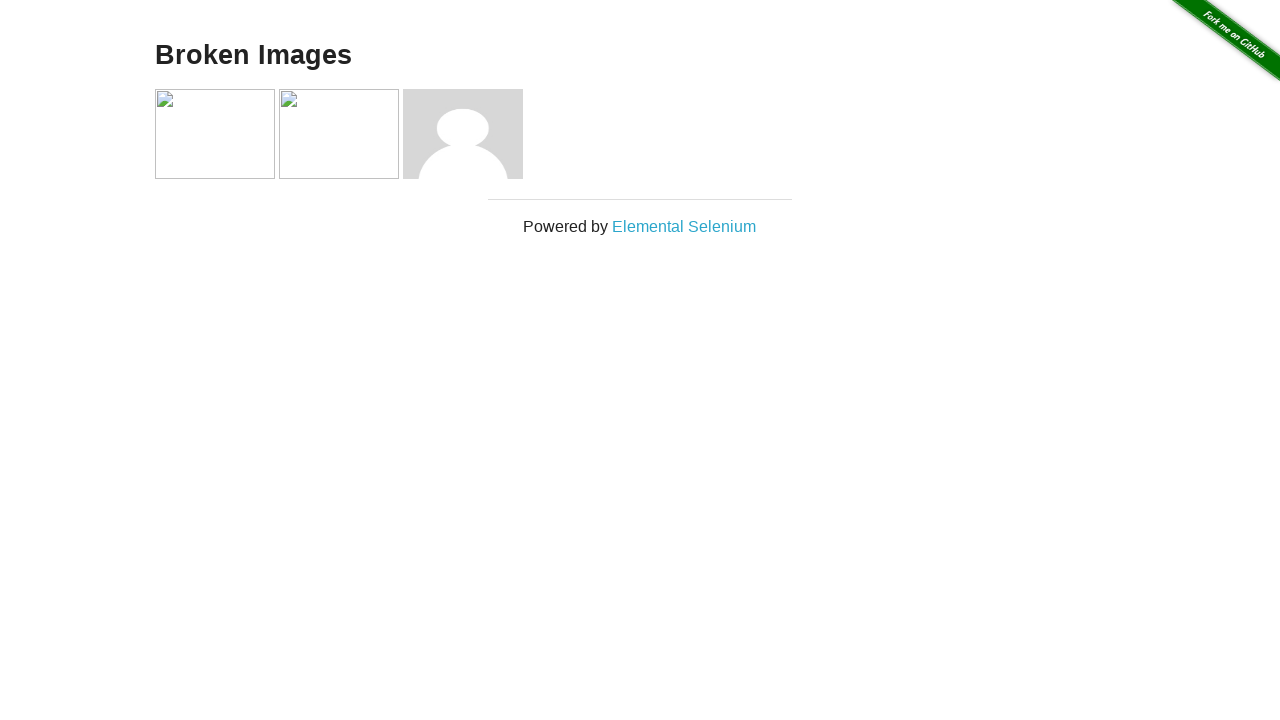

Verified image 1 height is 90px (actual: 90px)
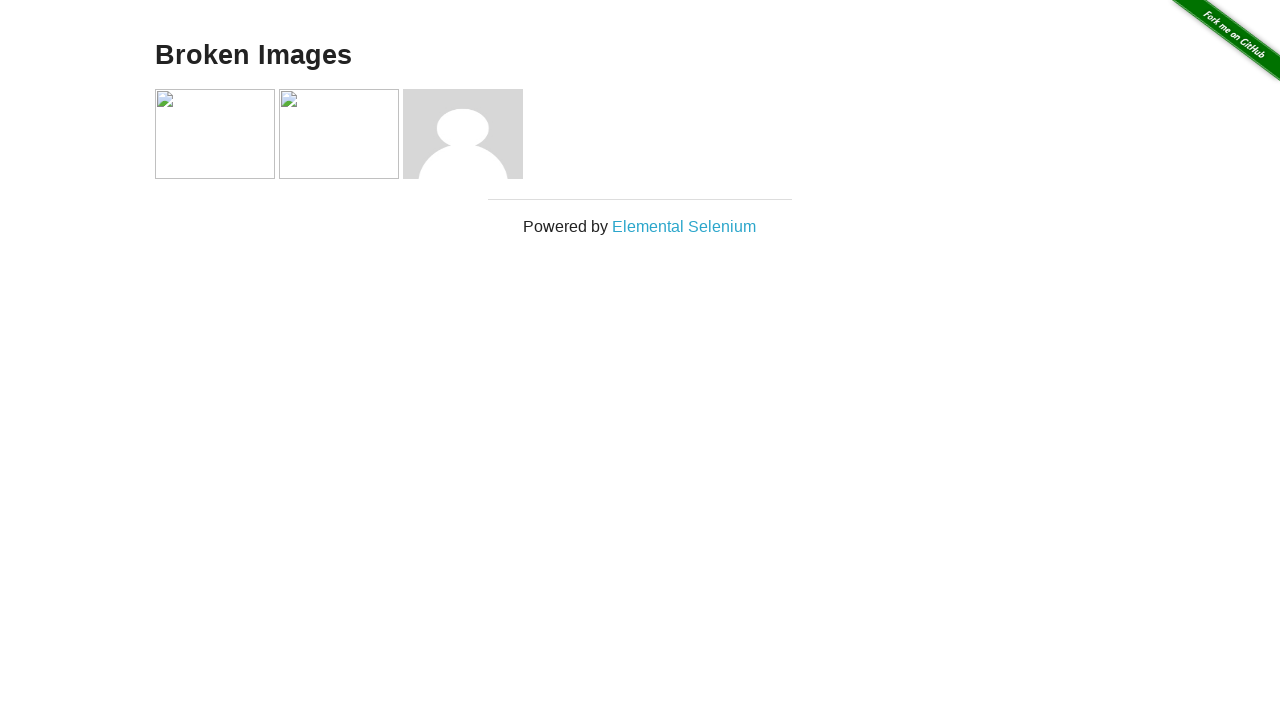

Verified image 1 width is 120px (actual: 120px)
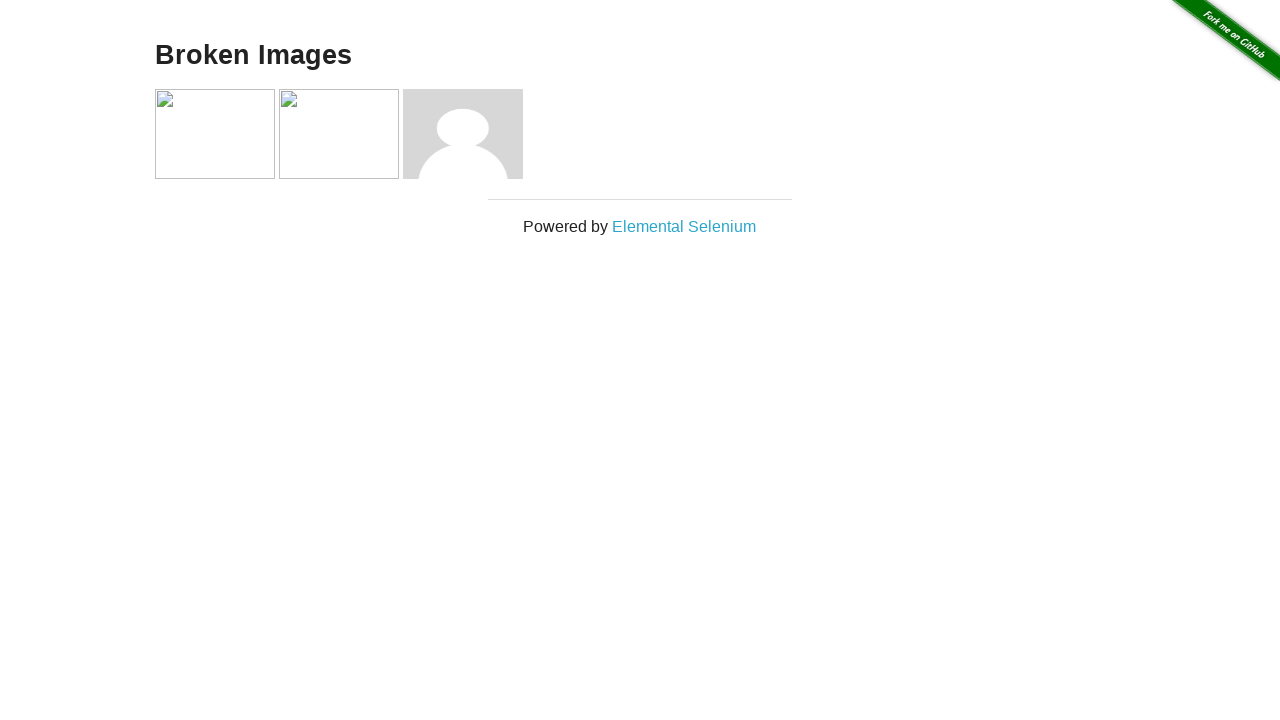

Retrieved dimensions for image 2: height=90, width=120
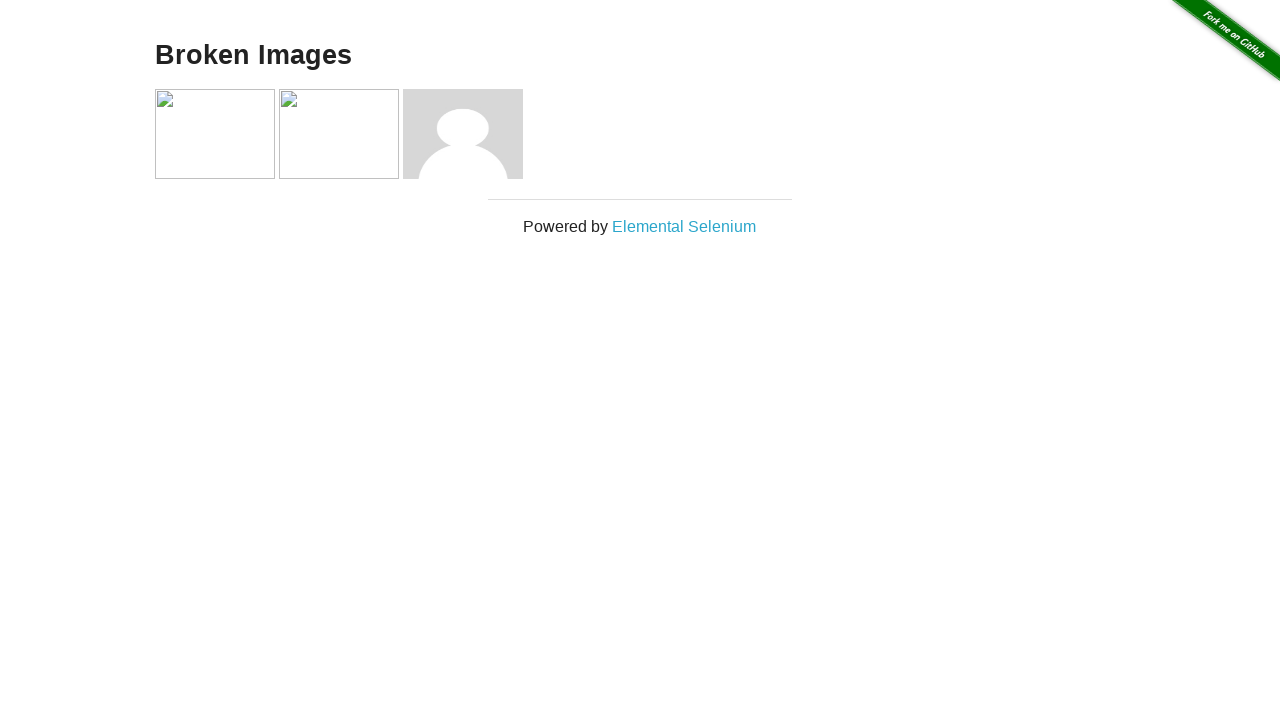

Verified image 2 height is 90px (actual: 90px)
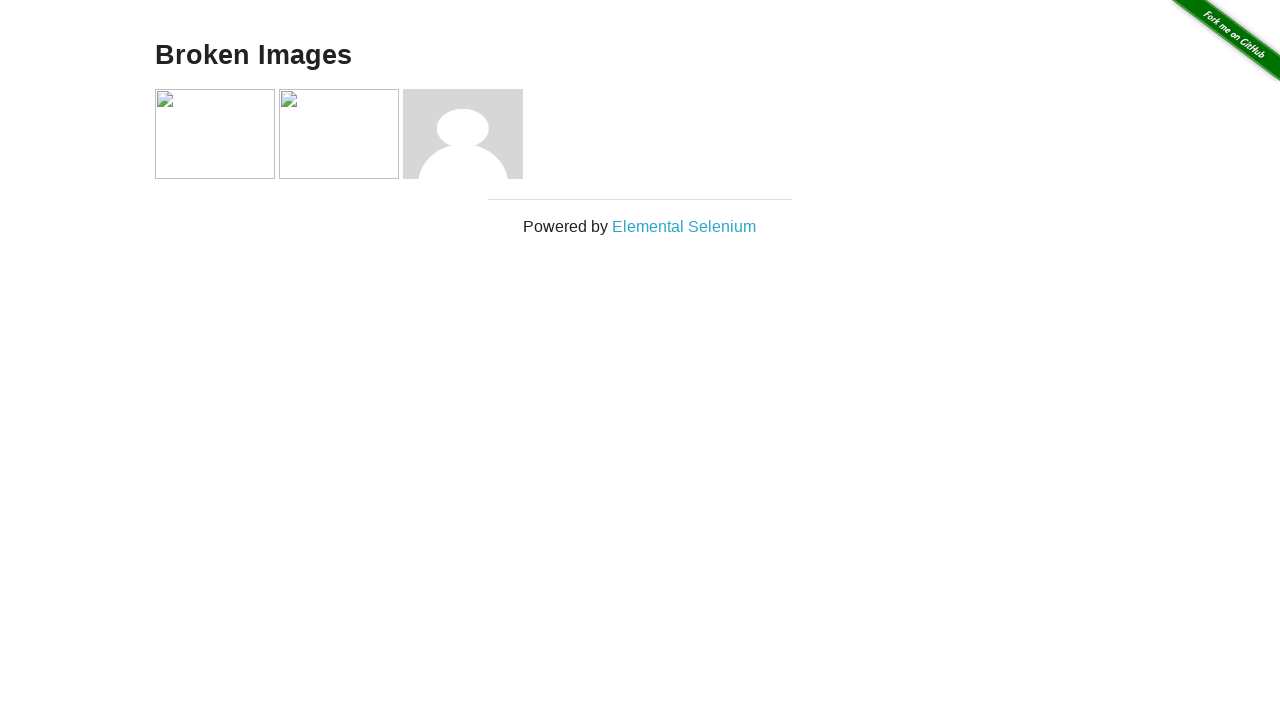

Verified image 2 width is 120px (actual: 120px)
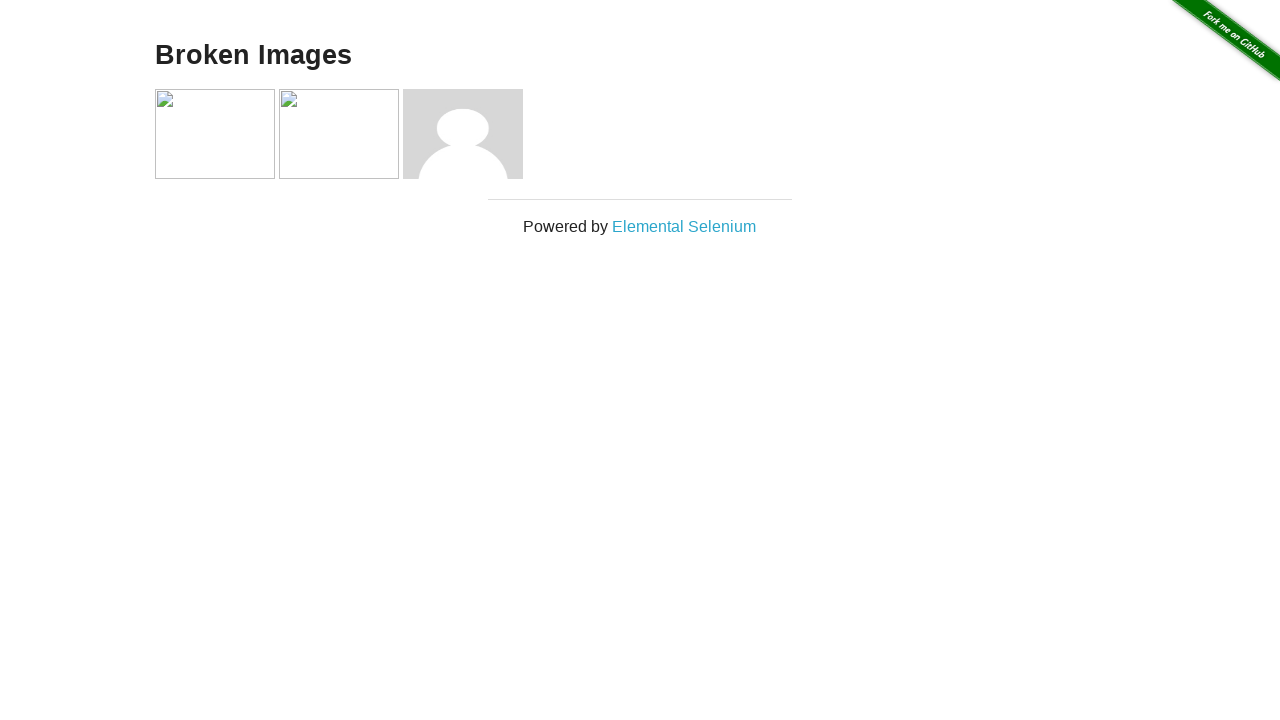

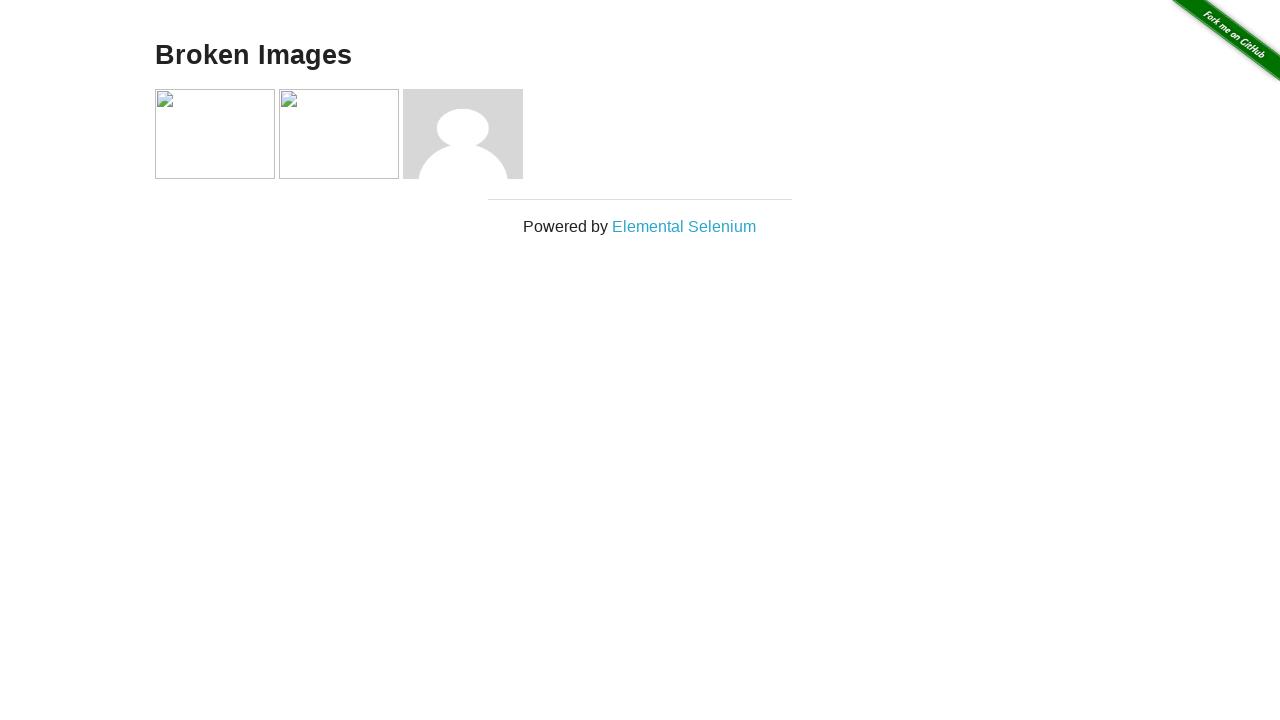